Tests browsing languages by navigating to Browse Languages, clicking on category P, and verifying languages are displayed.

Starting URL: https://www.99-bottles-of-beer.net/

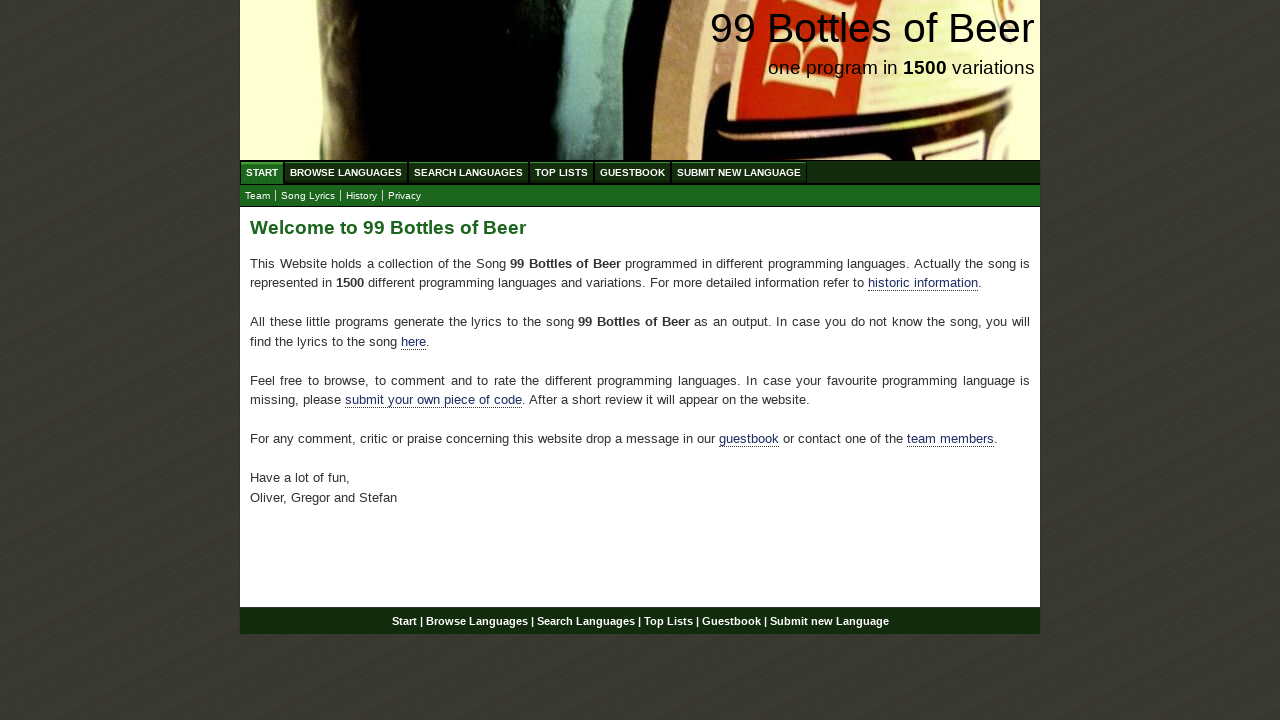

Clicked on Browse Languages menu at (346, 172) on xpath=//ul[@id='menu']//a[@href='/abc.html']
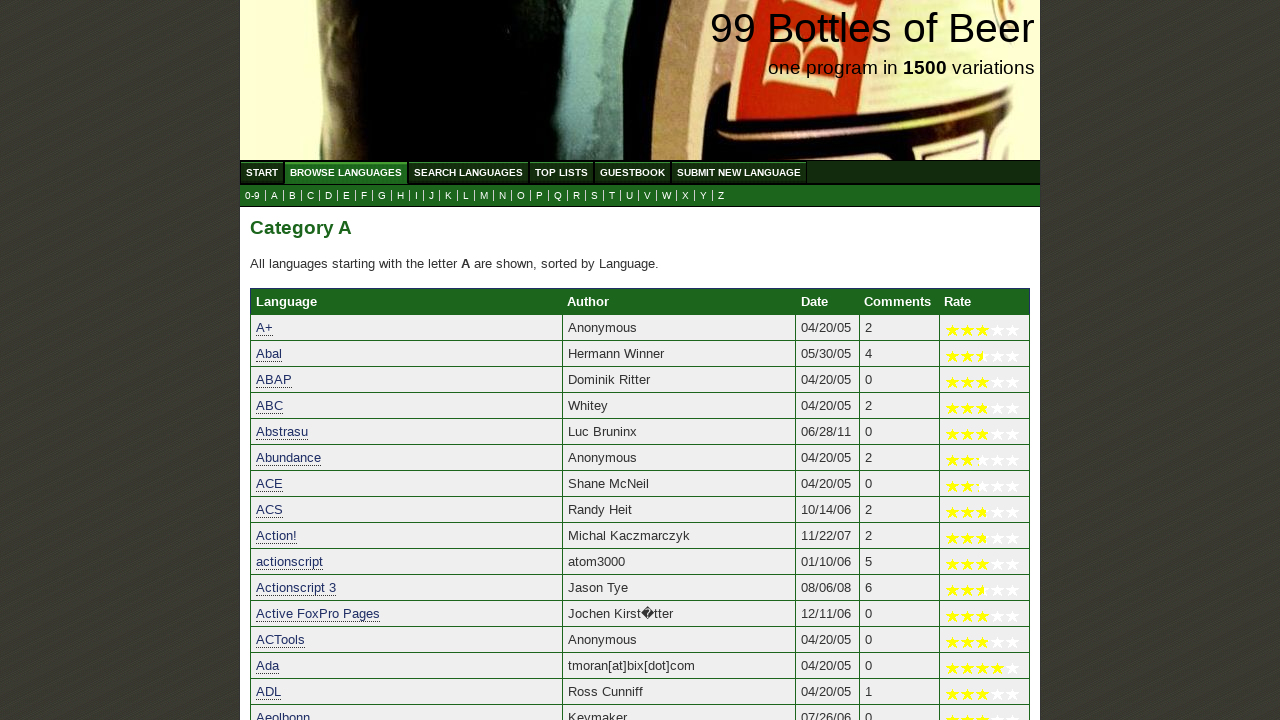

Clicked on category P at (540, 196) on xpath=//ul[@id='submenu']//a[@href='p.html']
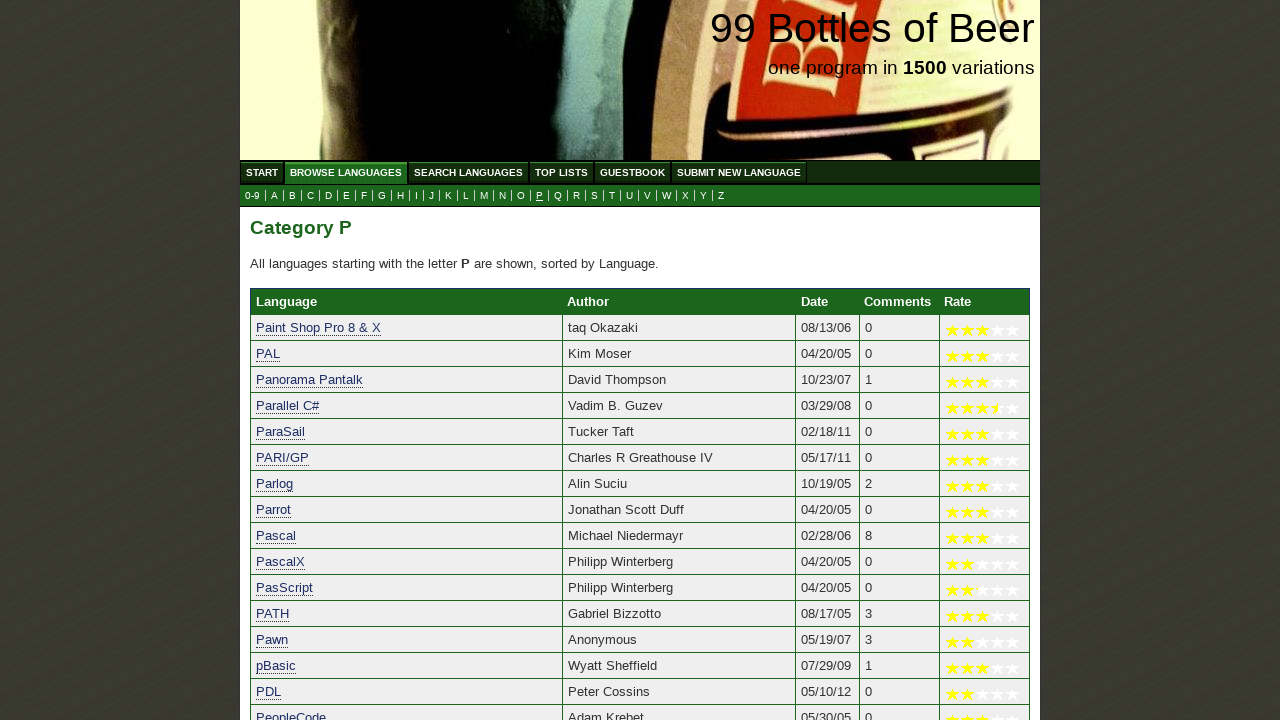

Languages list for category P loaded and displayed
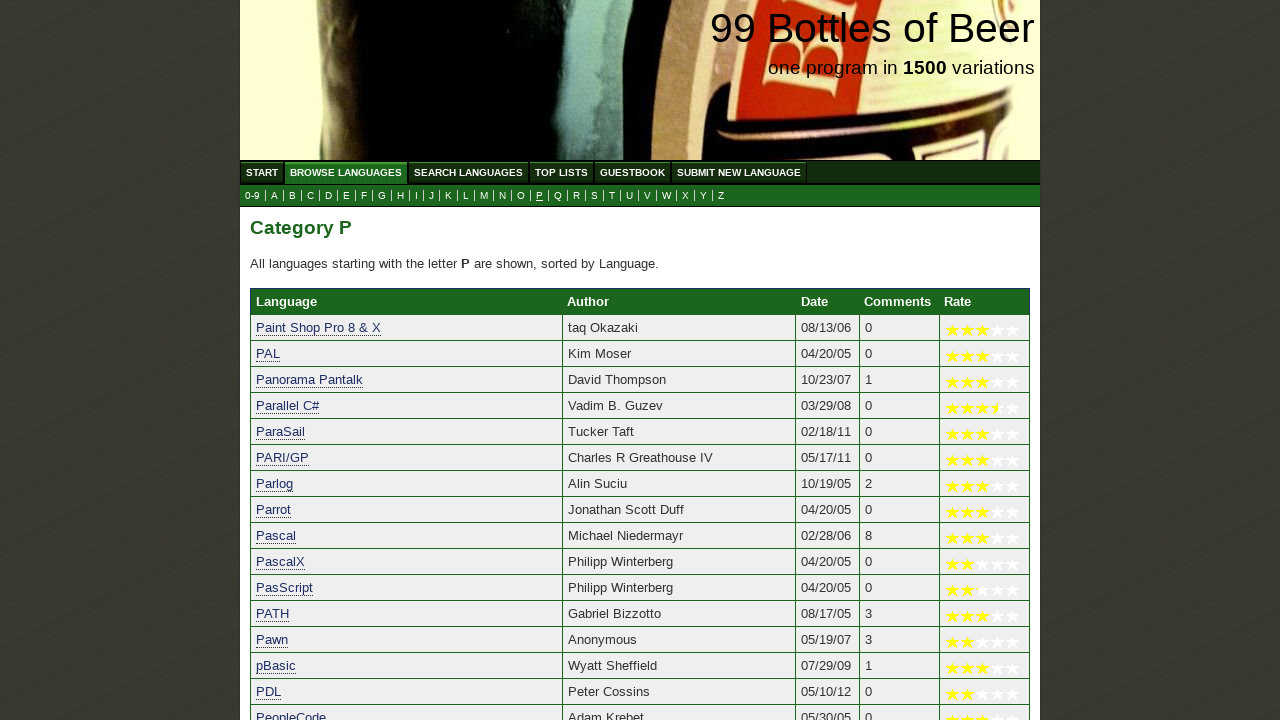

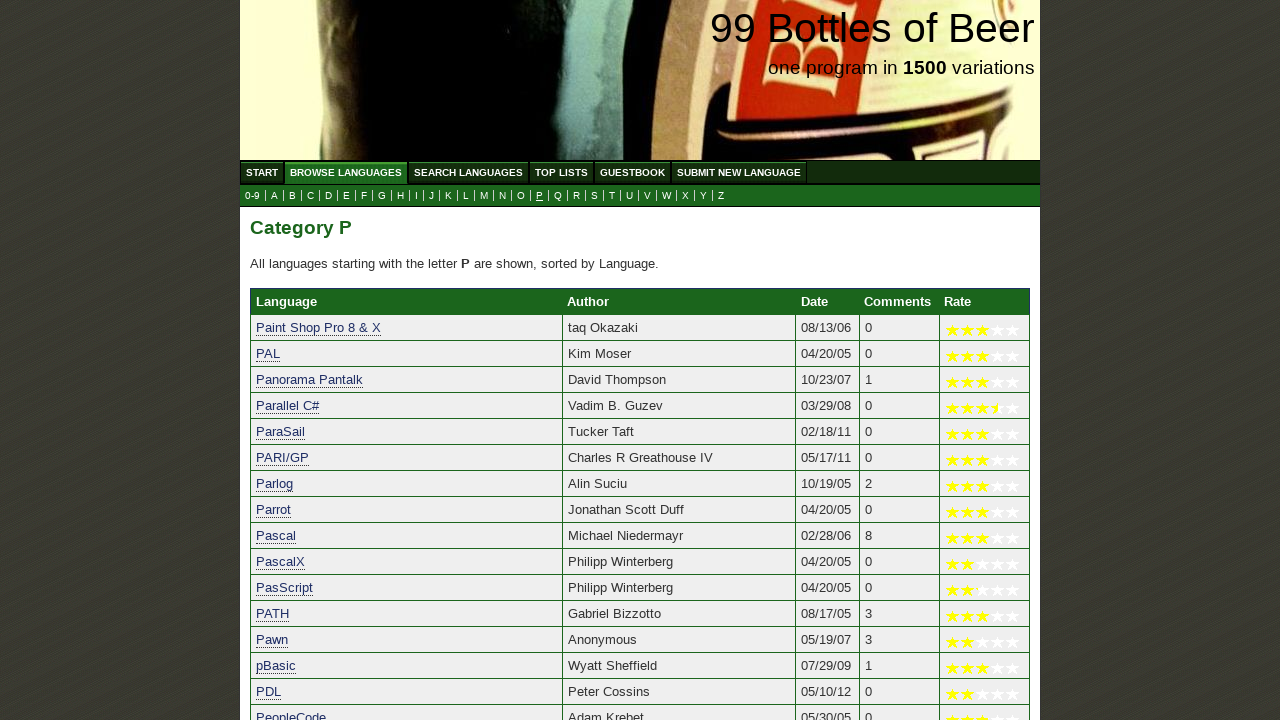